Tests the Text Box form on DemoQA by navigating to the Elements section, filling in fullname, email, current address, and permanent address fields, then submitting the form.

Starting URL: https://demoqa.com/

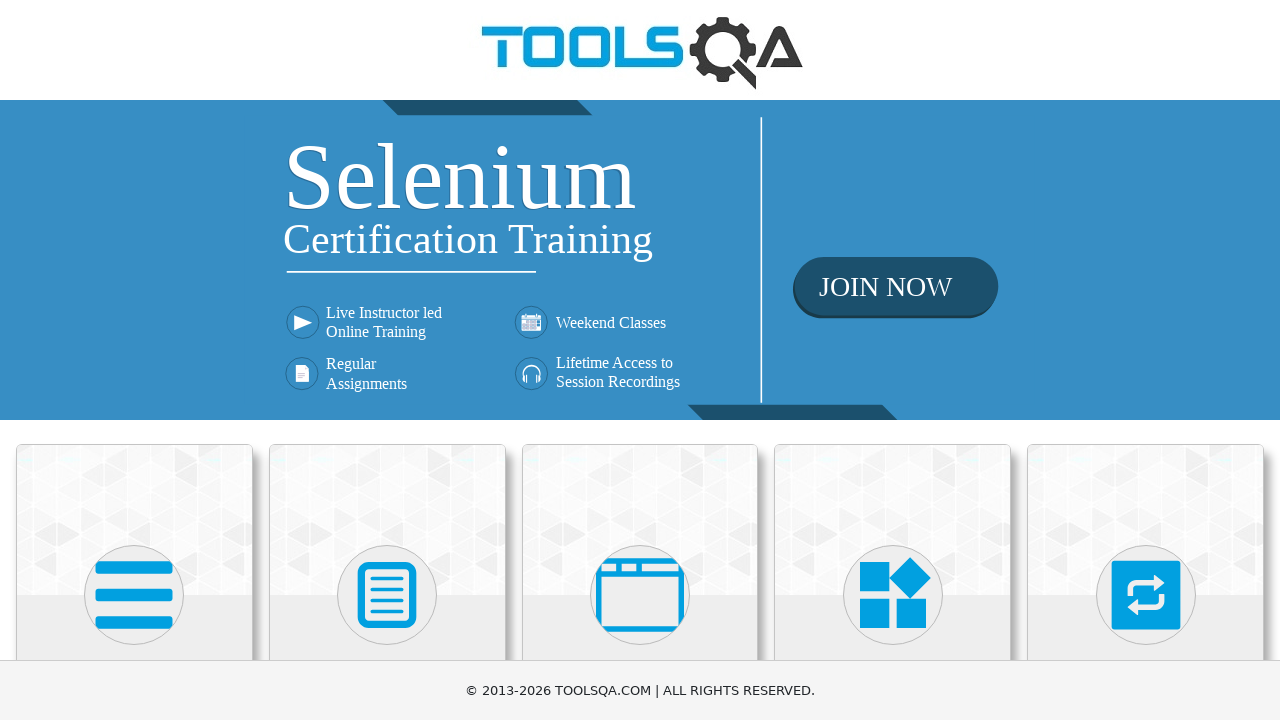

Clicked on Elements section at (134, 360) on text=Elements
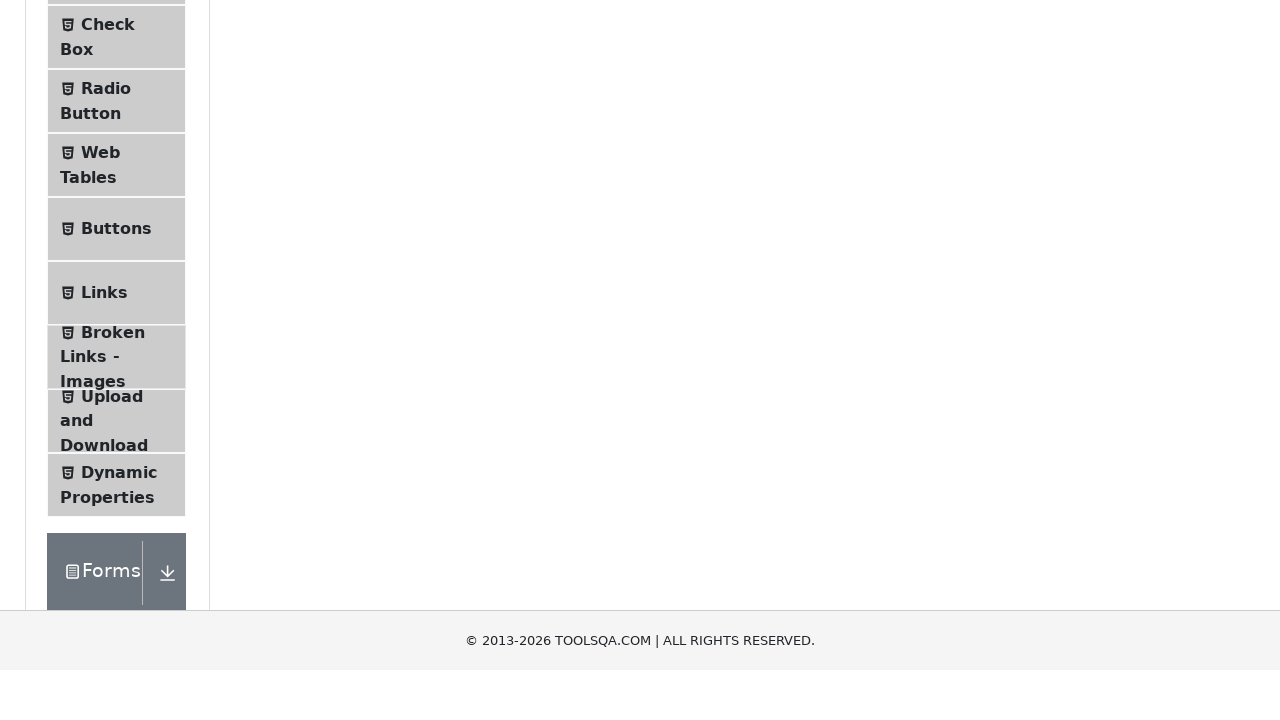

Clicked on Text Box menu item at (119, 261) on text=Text Box
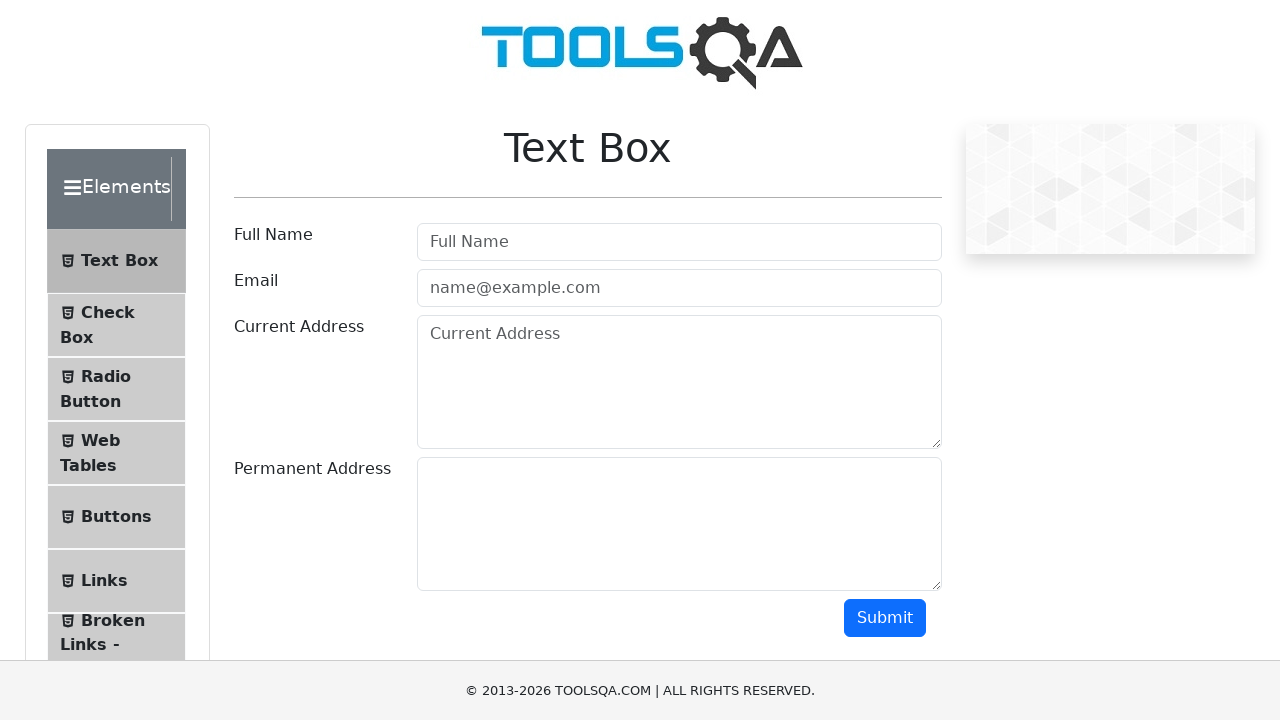

Filled fullname field with 'Maverick' on #userName
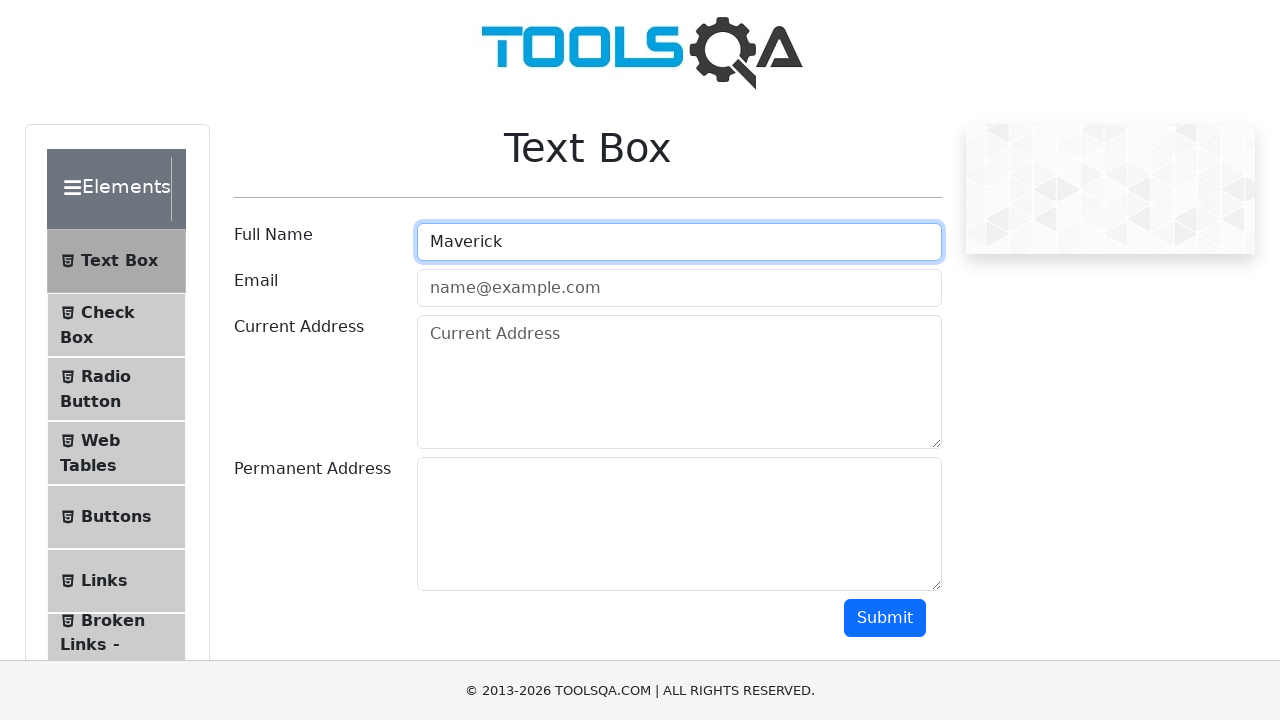

Filled email field with 'marverick@gmail.com' on #userEmail
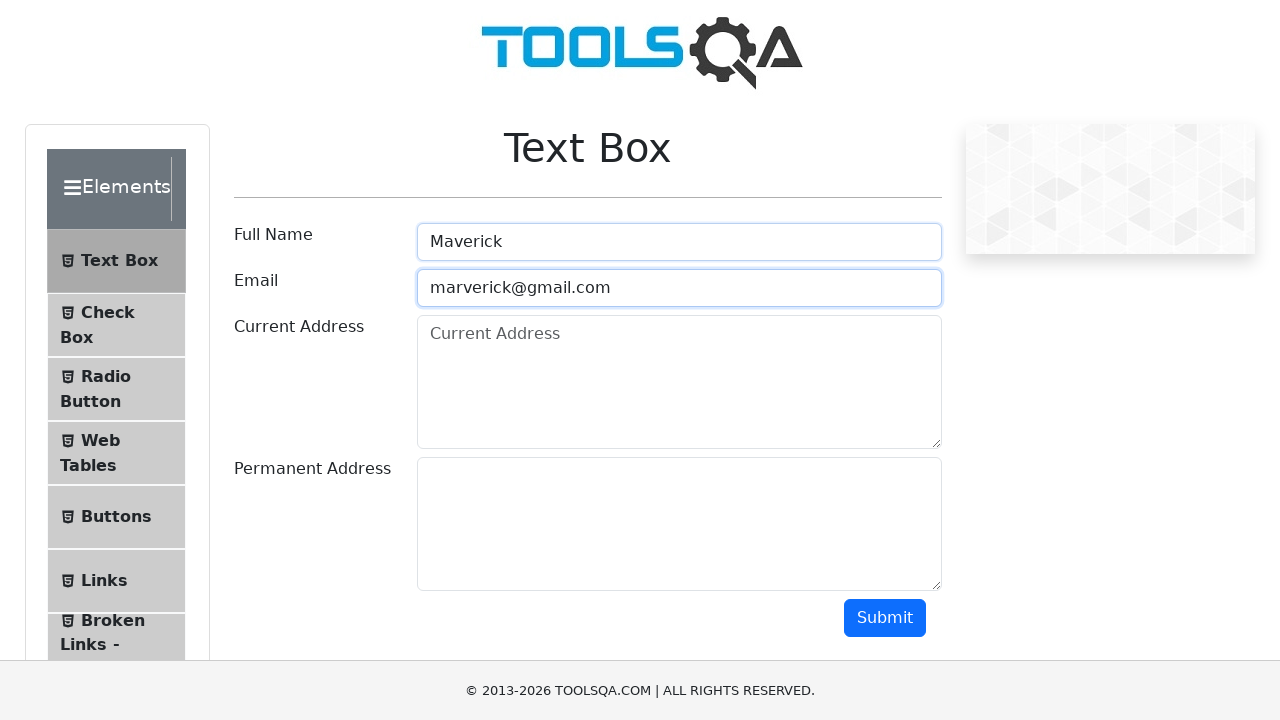

Filled current address field with 'Bangkok' on #currentAddress
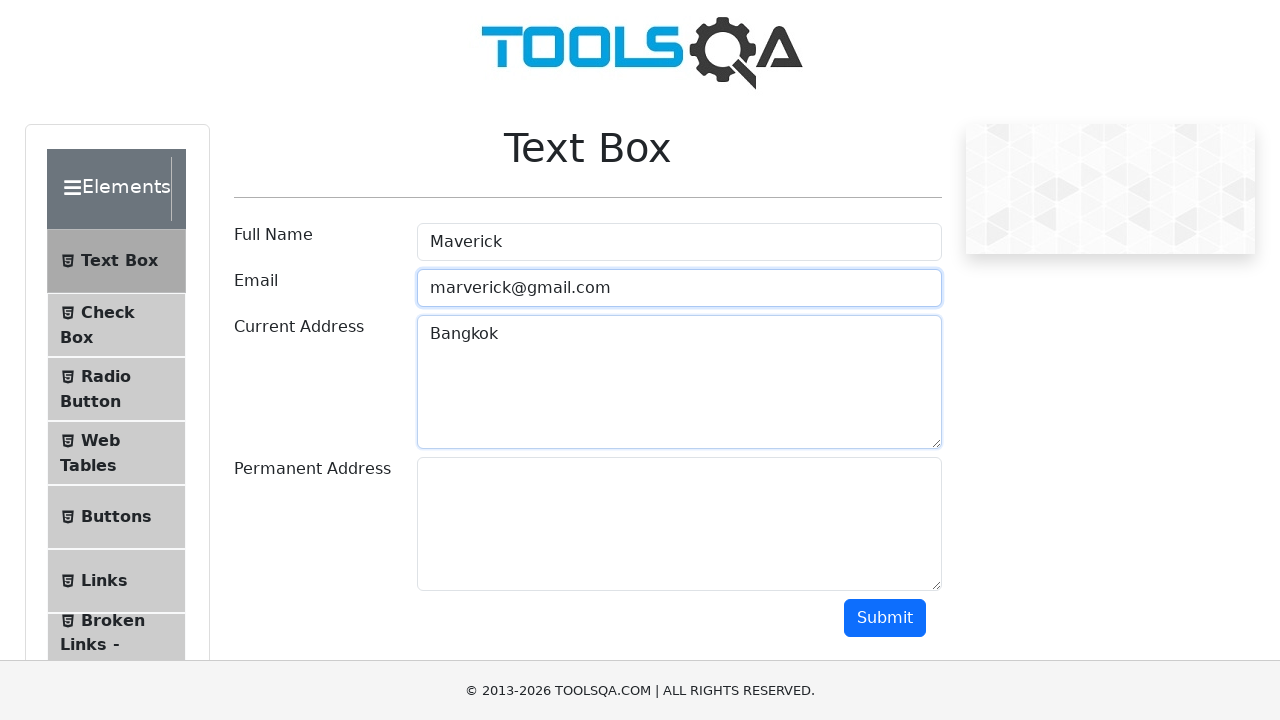

Filled permanent address field with 'Phuket' on #permanentAddress
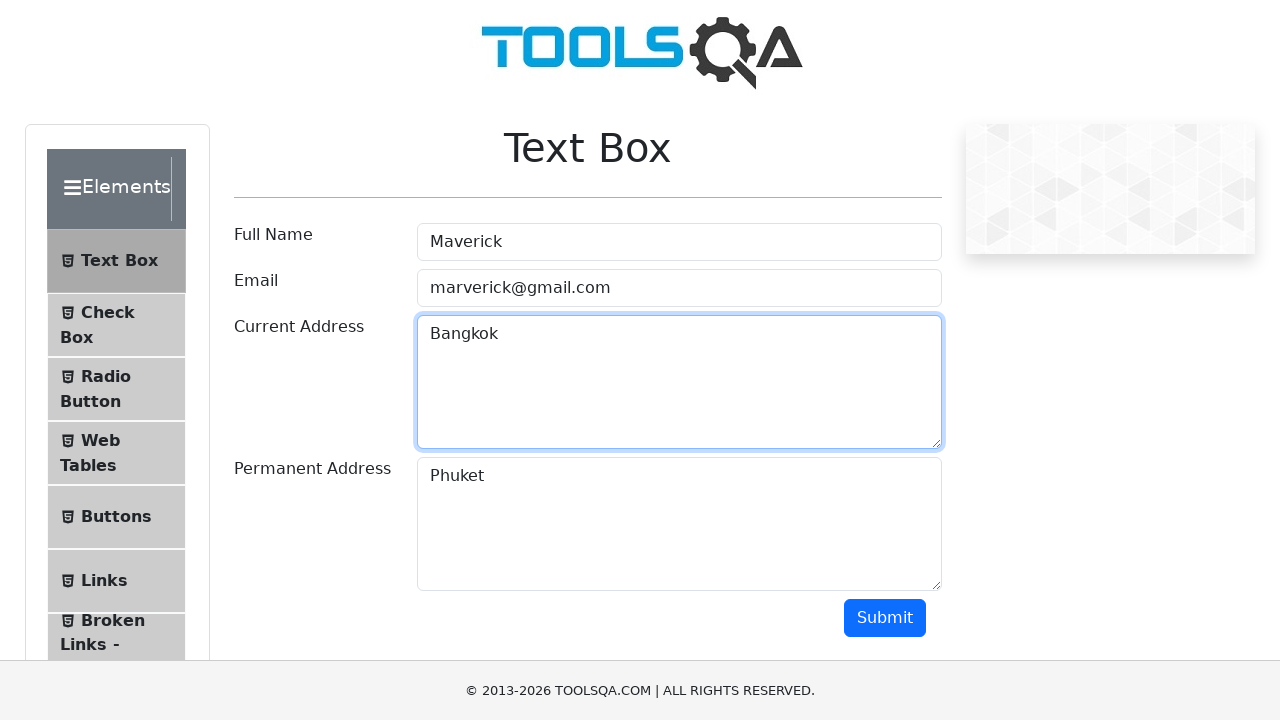

Clicked Submit button to submit the form at (885, 618) on text=Submit
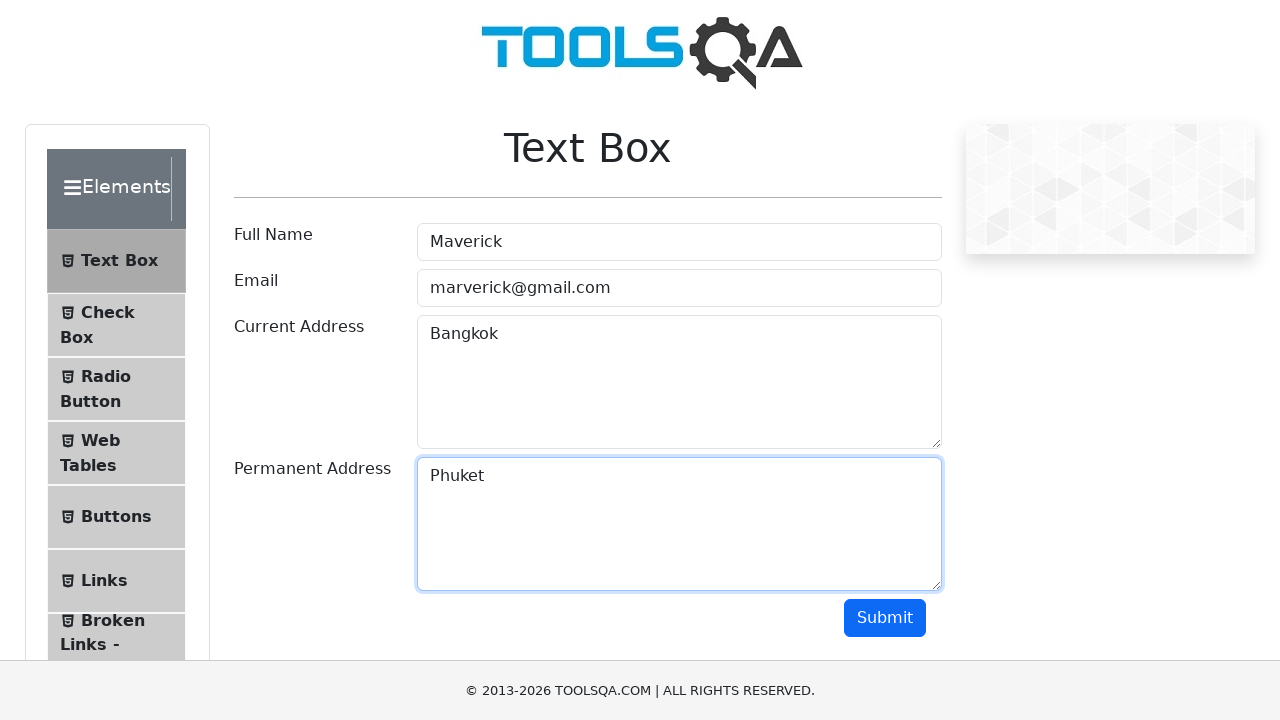

Form submission verified - output section appeared
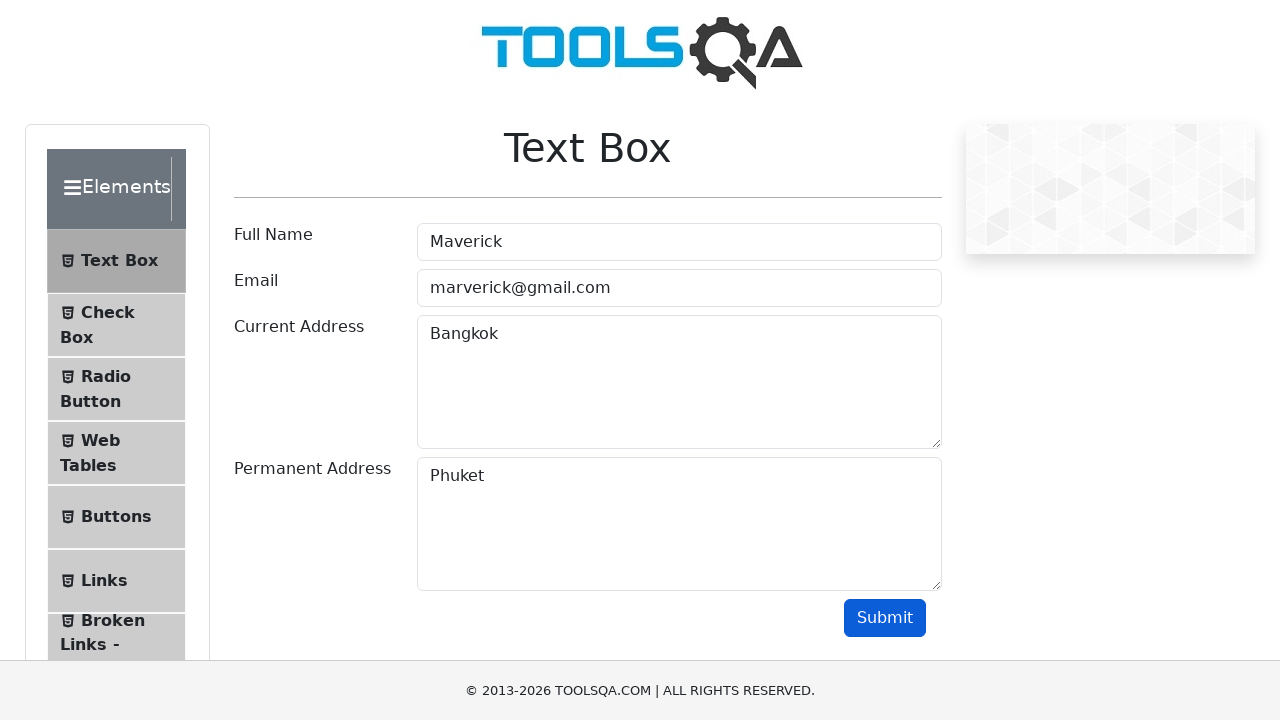

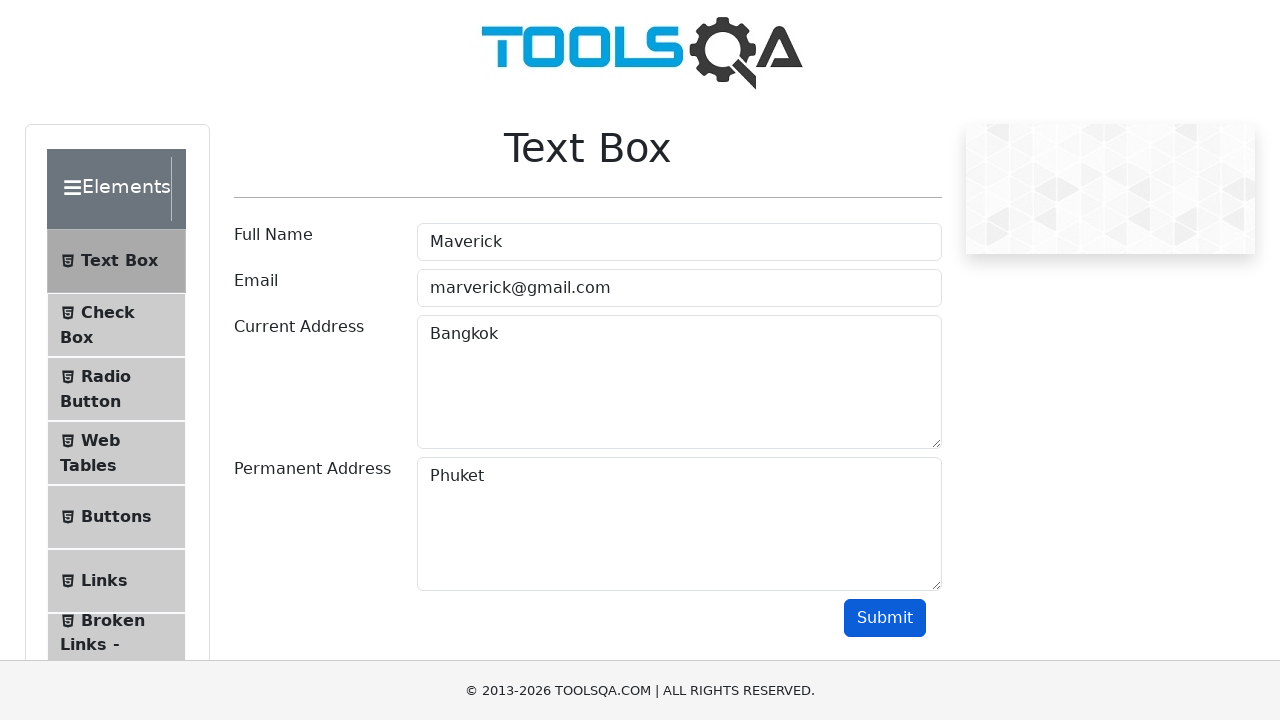